Tests toggling a checkbox by clicking it when it's initially selected.

Starting URL: https://bonigarcia.dev/selenium-webdriver-java/web-form.html

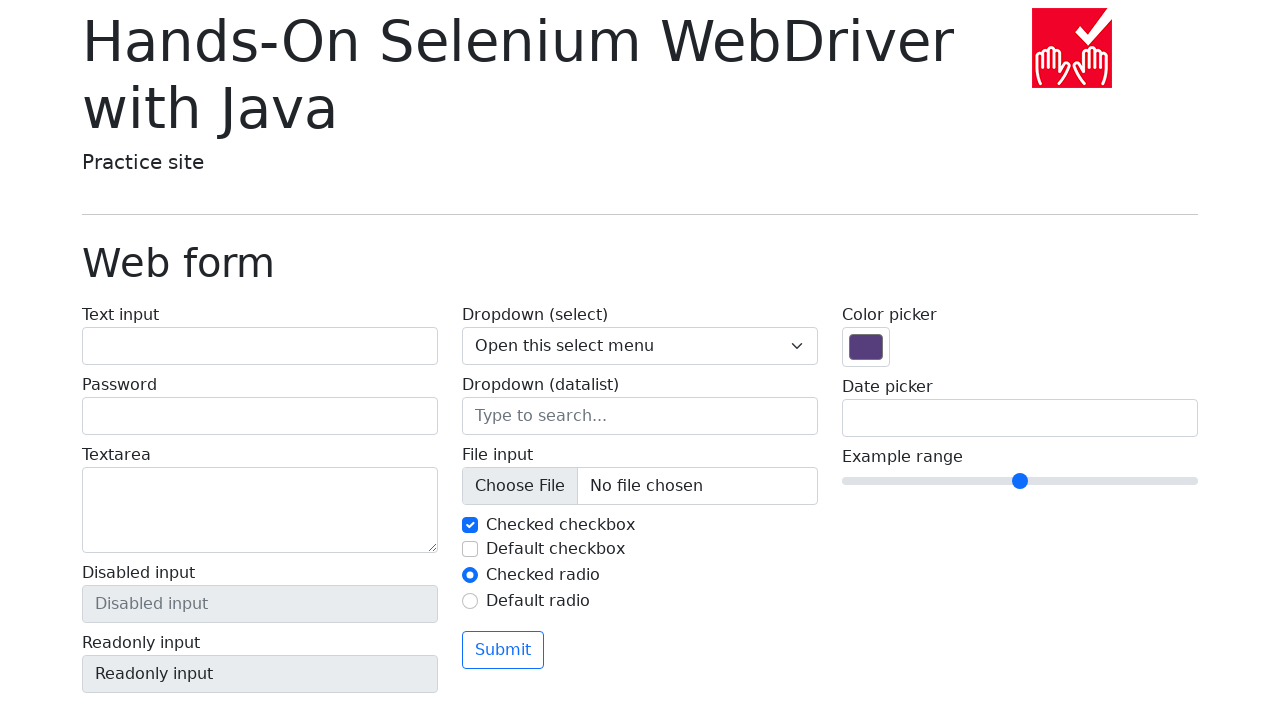

Clicked checkbox #my-check-1 to toggle its state from selected to unselected at (470, 525) on #my-check-1
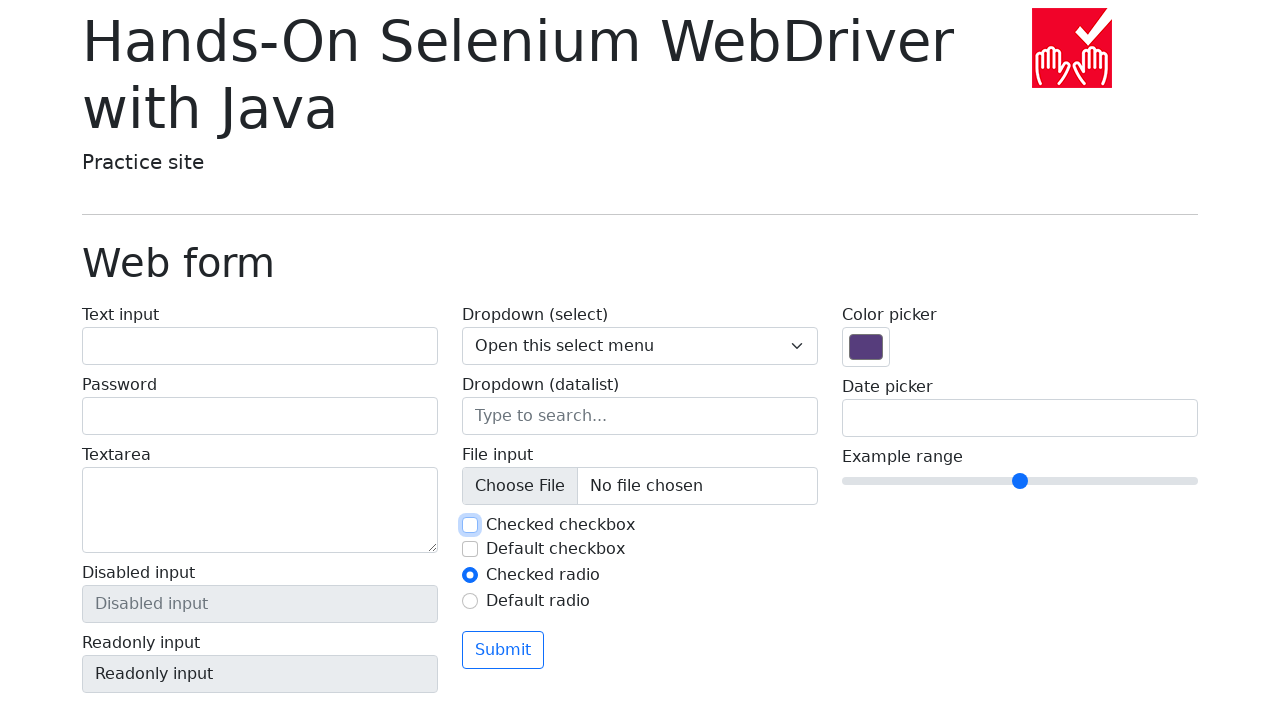

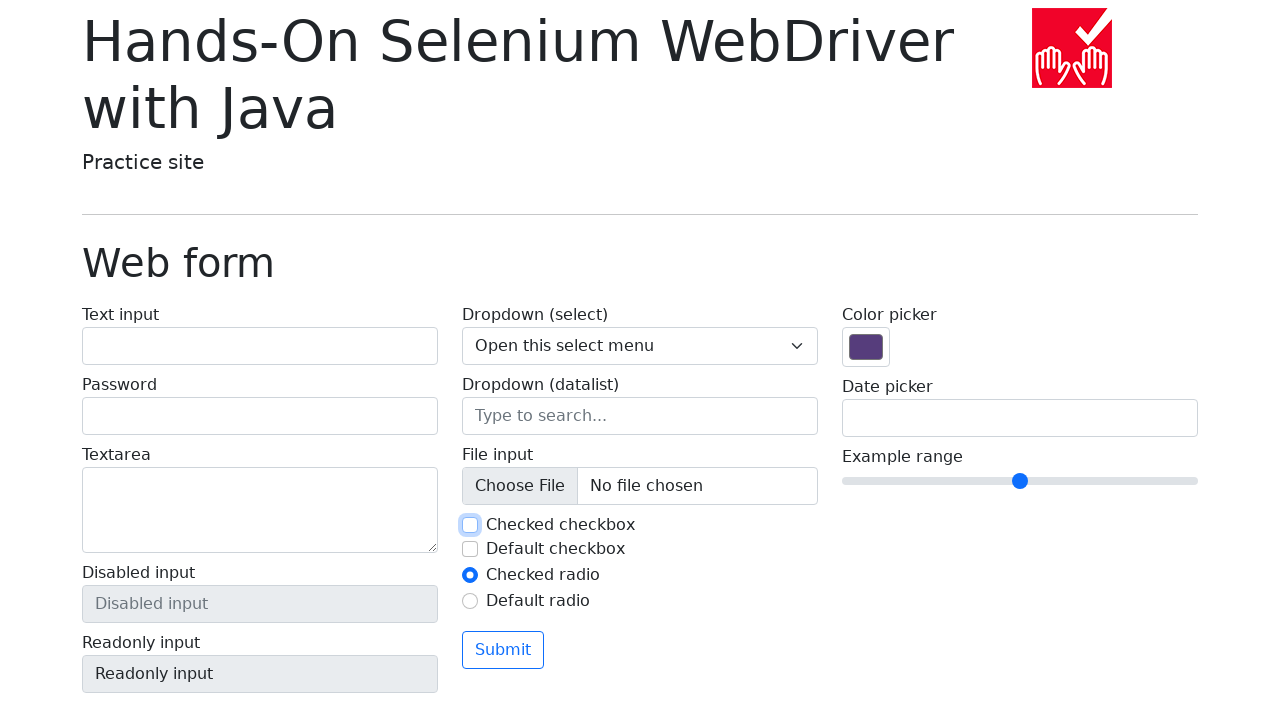